Navigates to a dashboard page, maximizes the browser window, and performs a horizontal scroll to the right using JavaScript execution.

Starting URL: https://dashboards.handmadeinteractive.com/jasonlove/

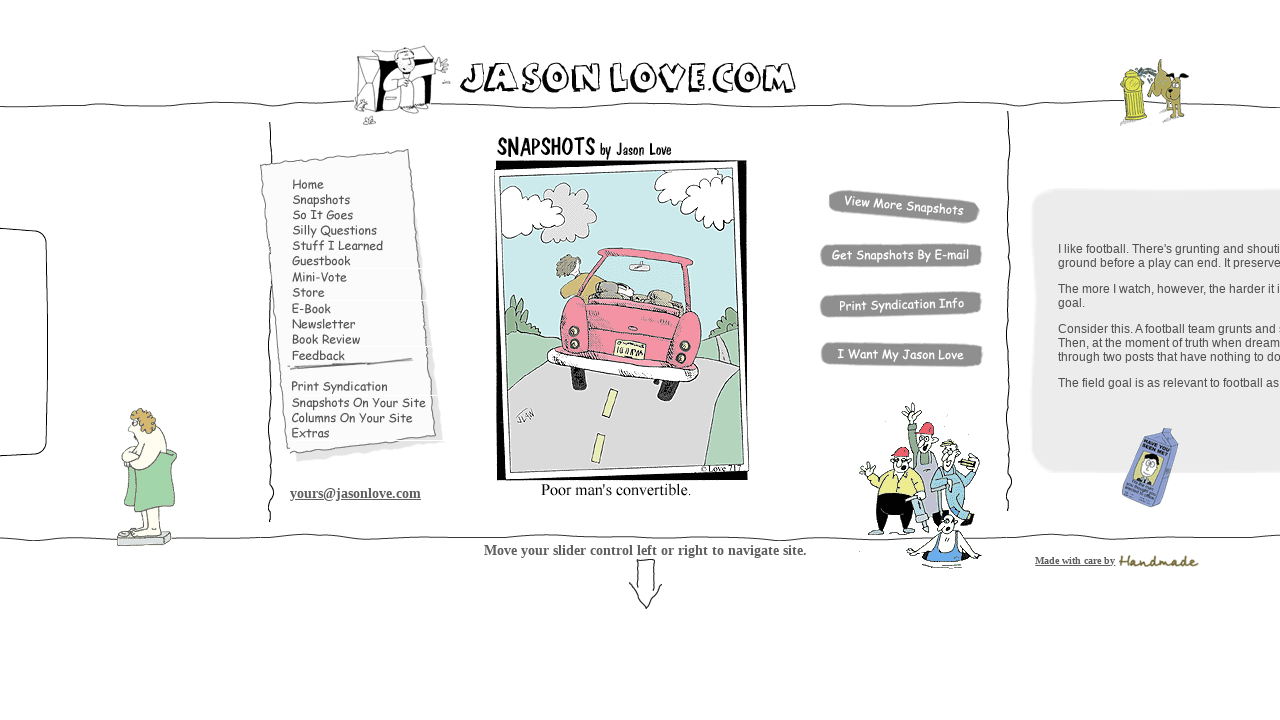

Navigated to dashboard page at https://dashboards.handmadeinteractive.com/jasonlove/
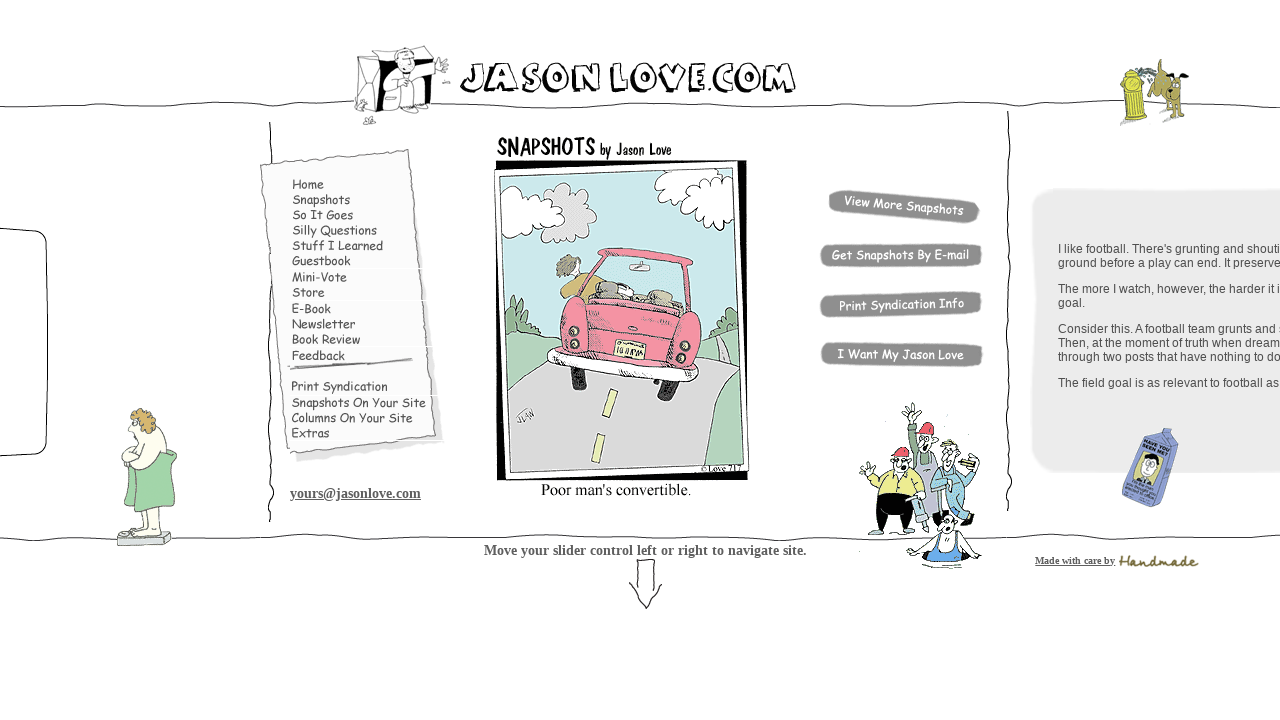

Maximized browser window to 1920x1080 resolution
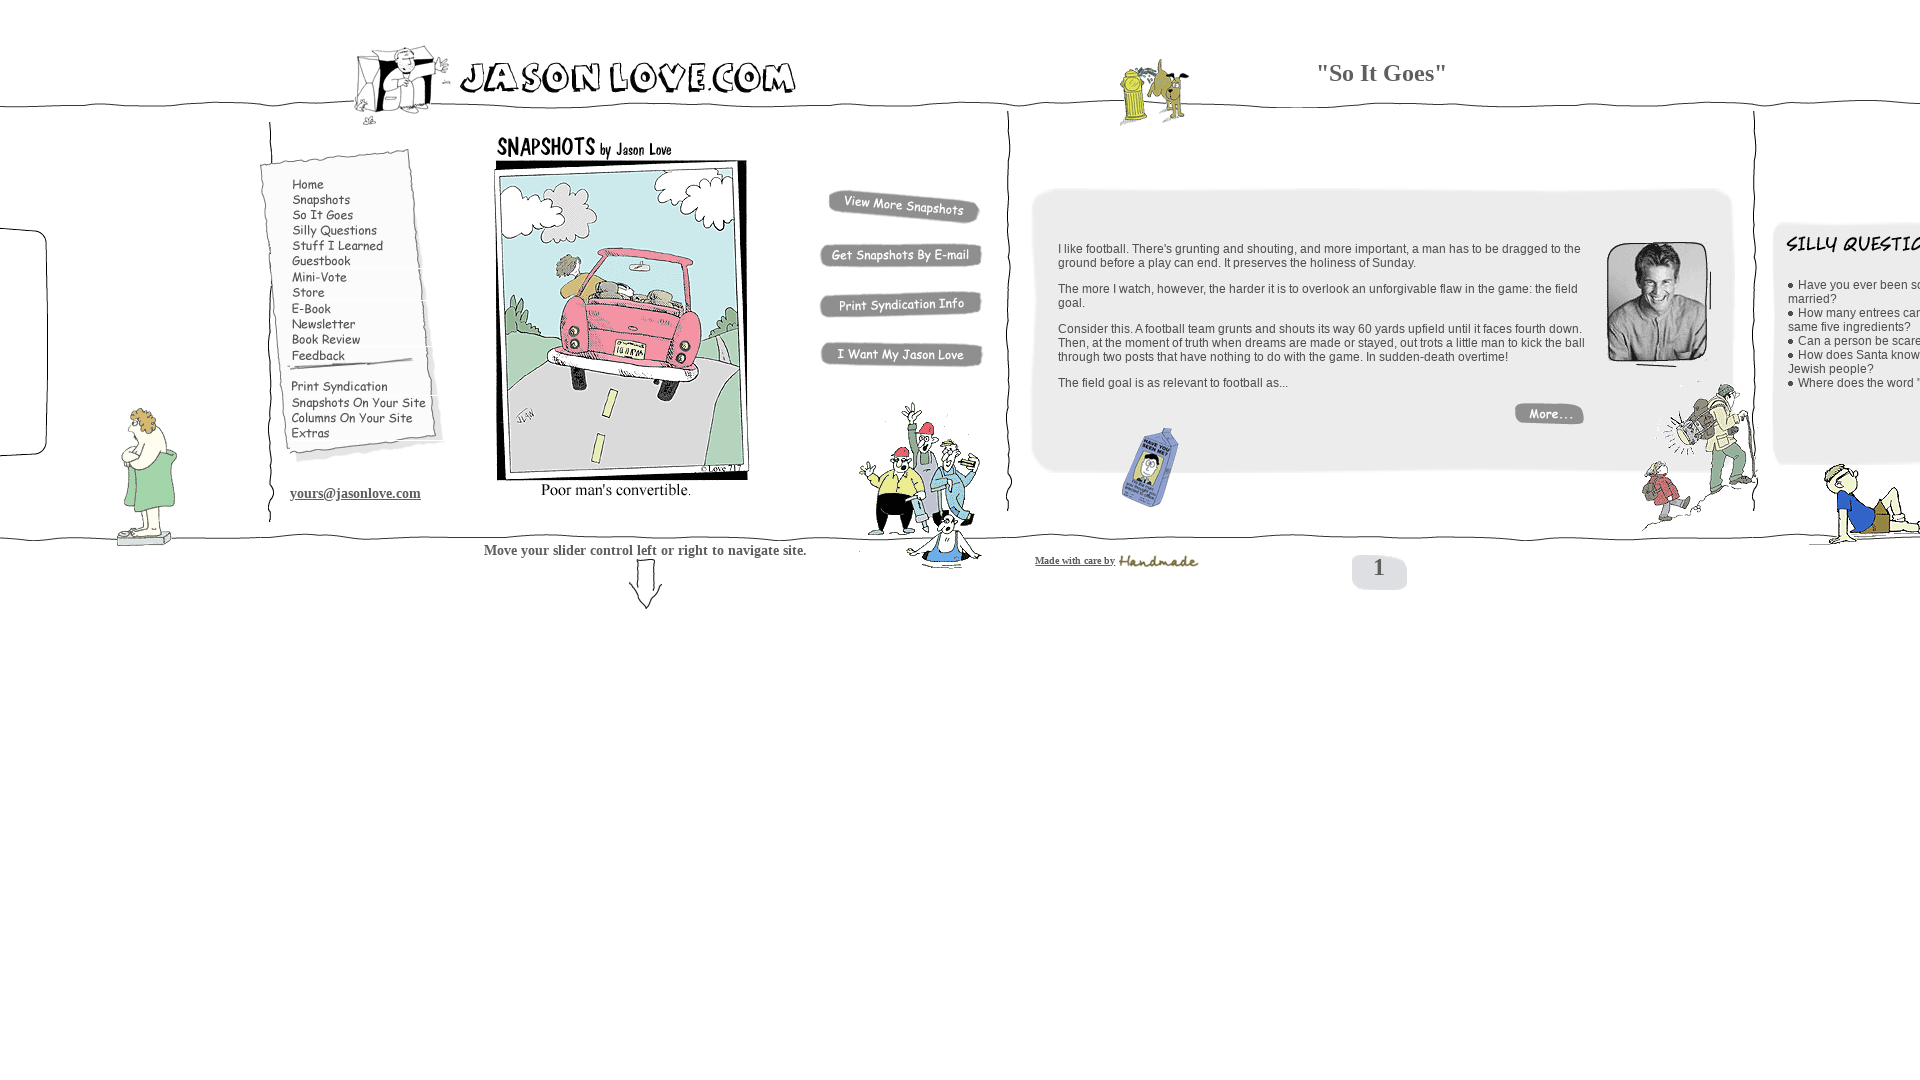

Dashboard page fully loaded (domcontentloaded)
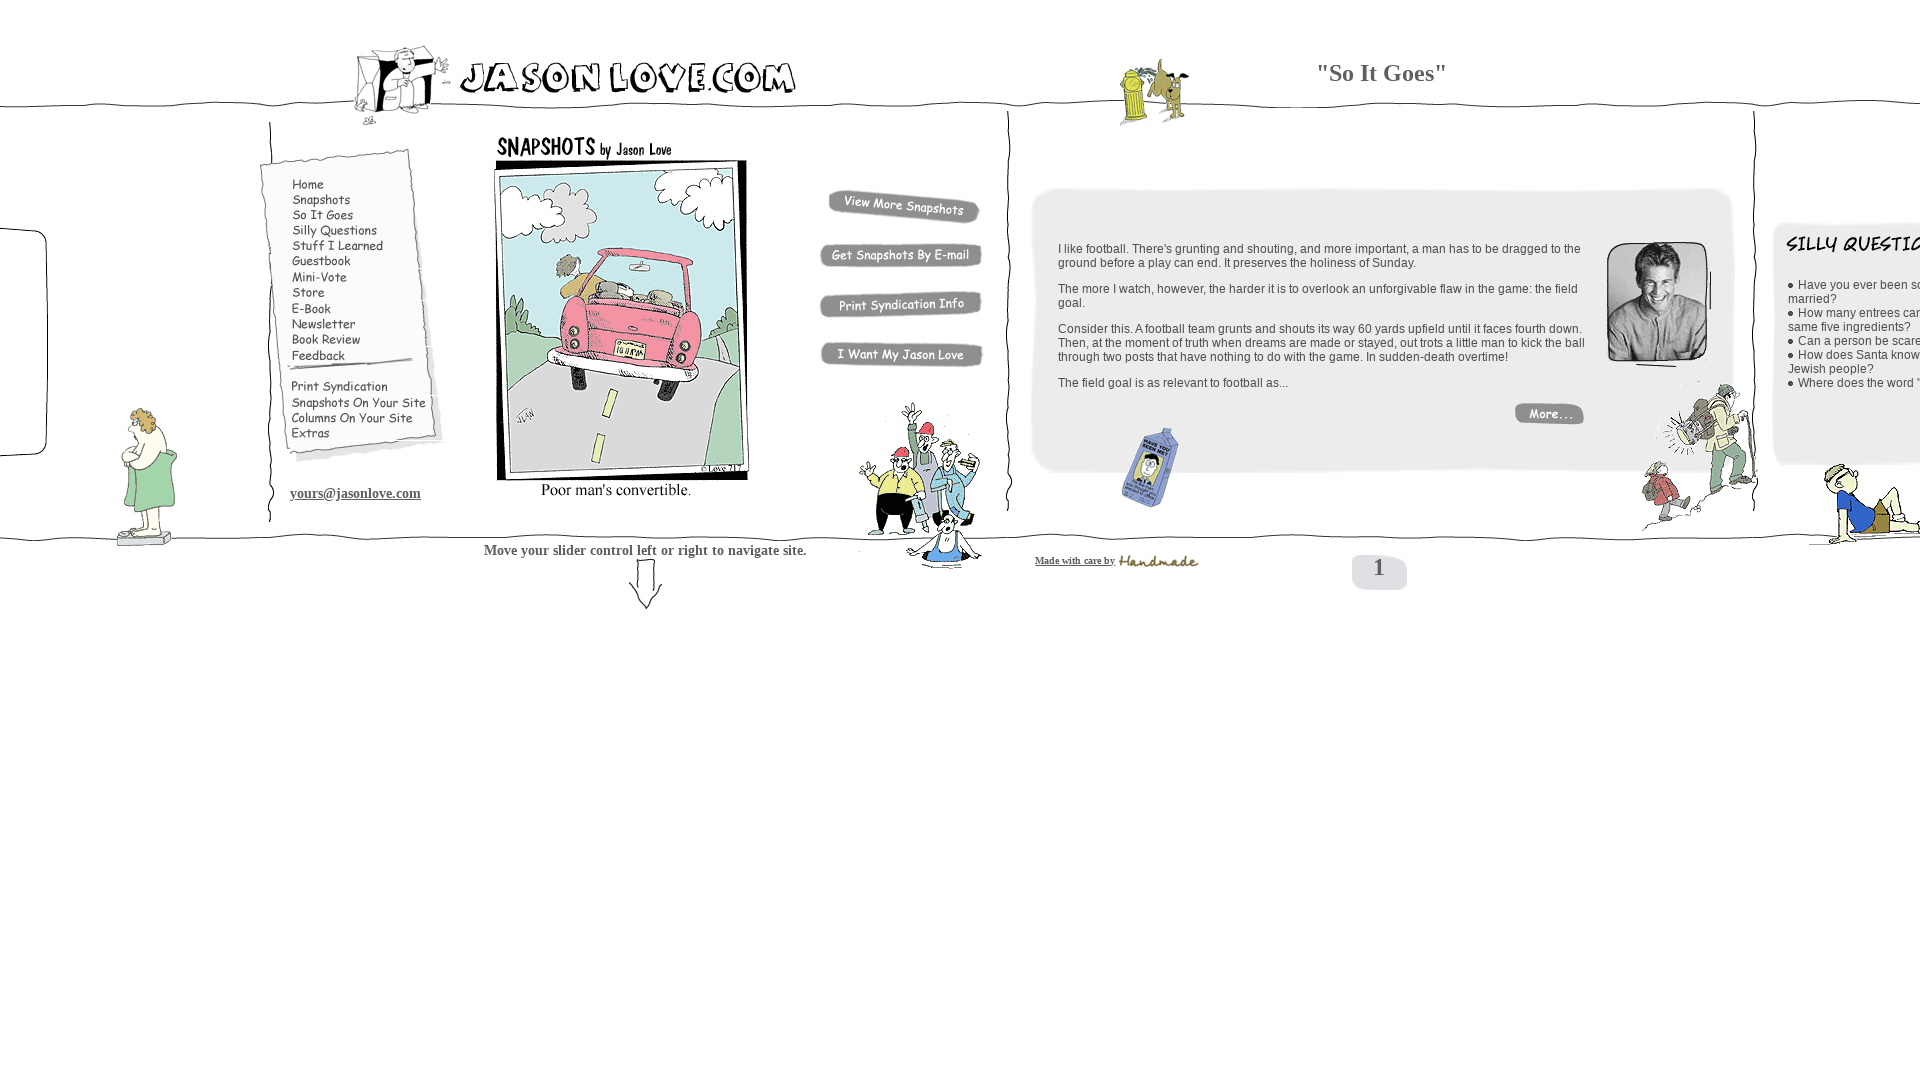

Scrolled horizontally to the right by 5000 pixels
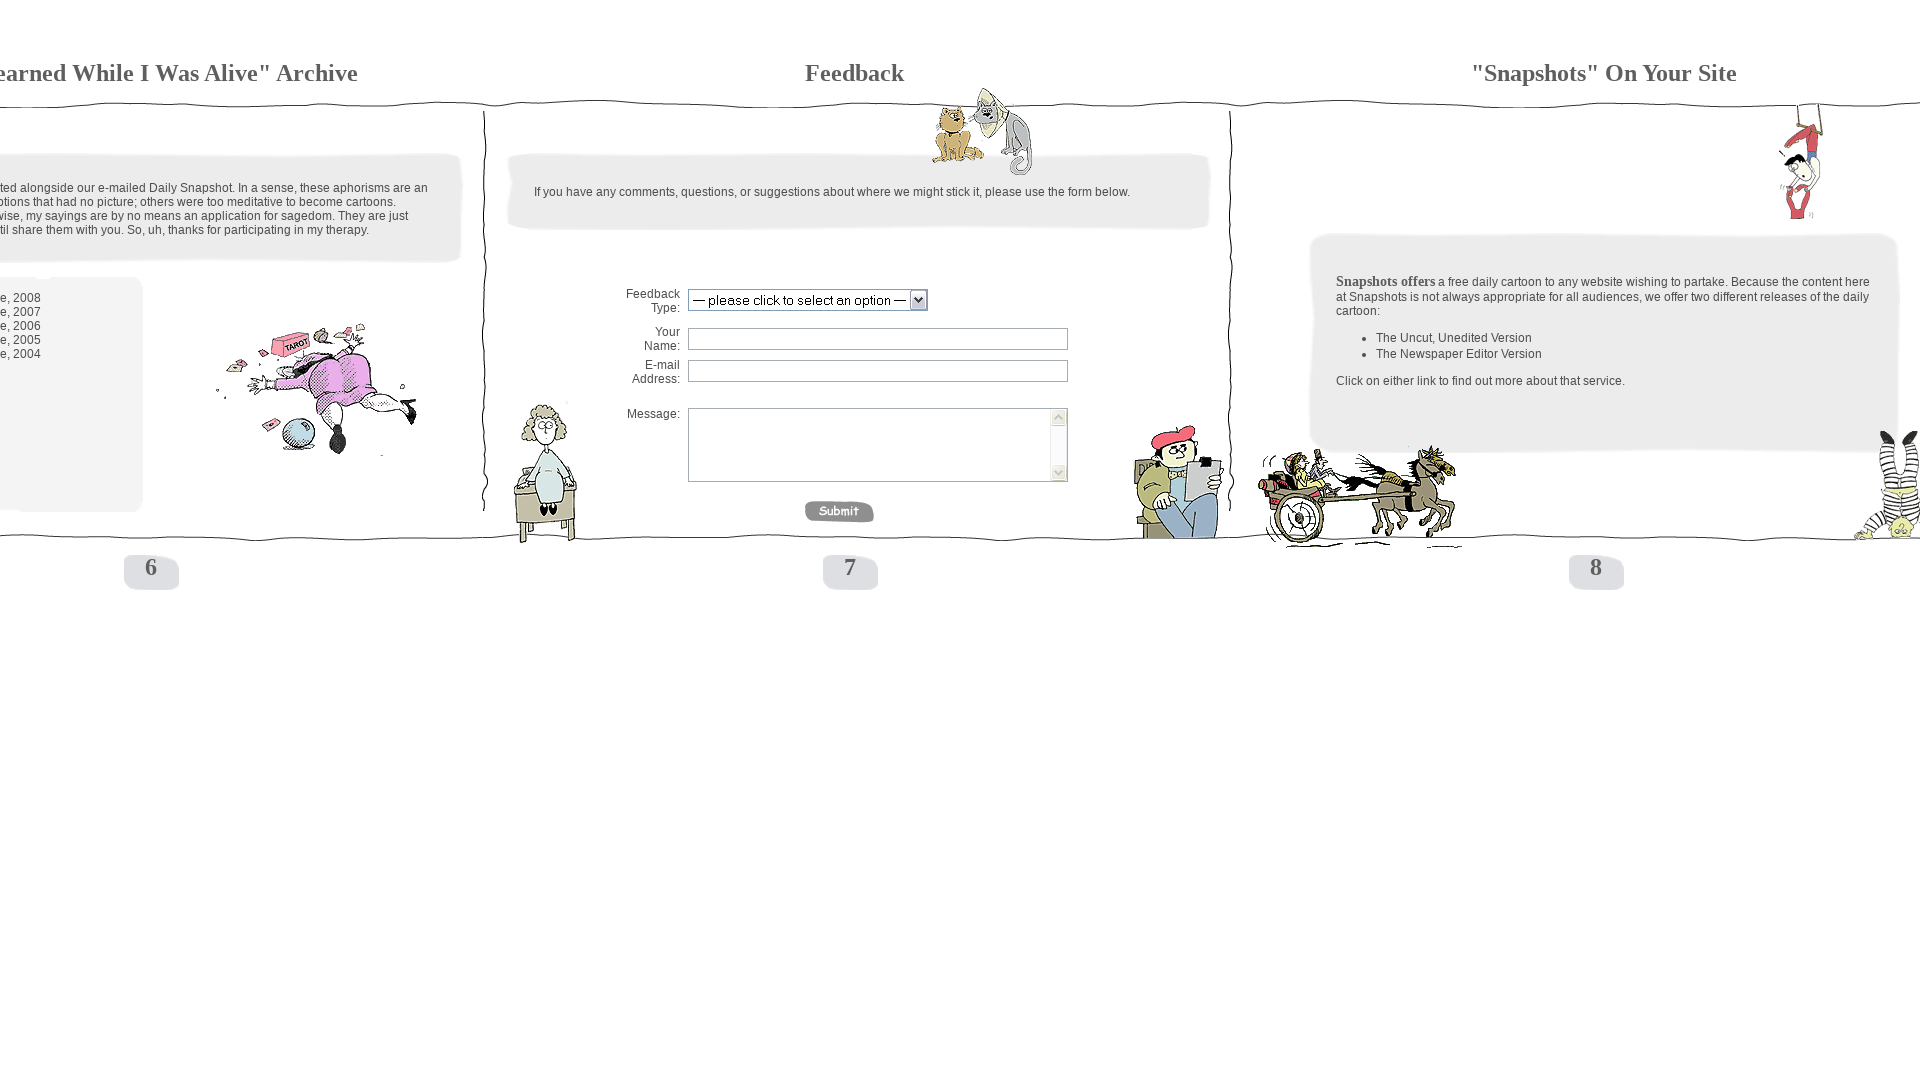

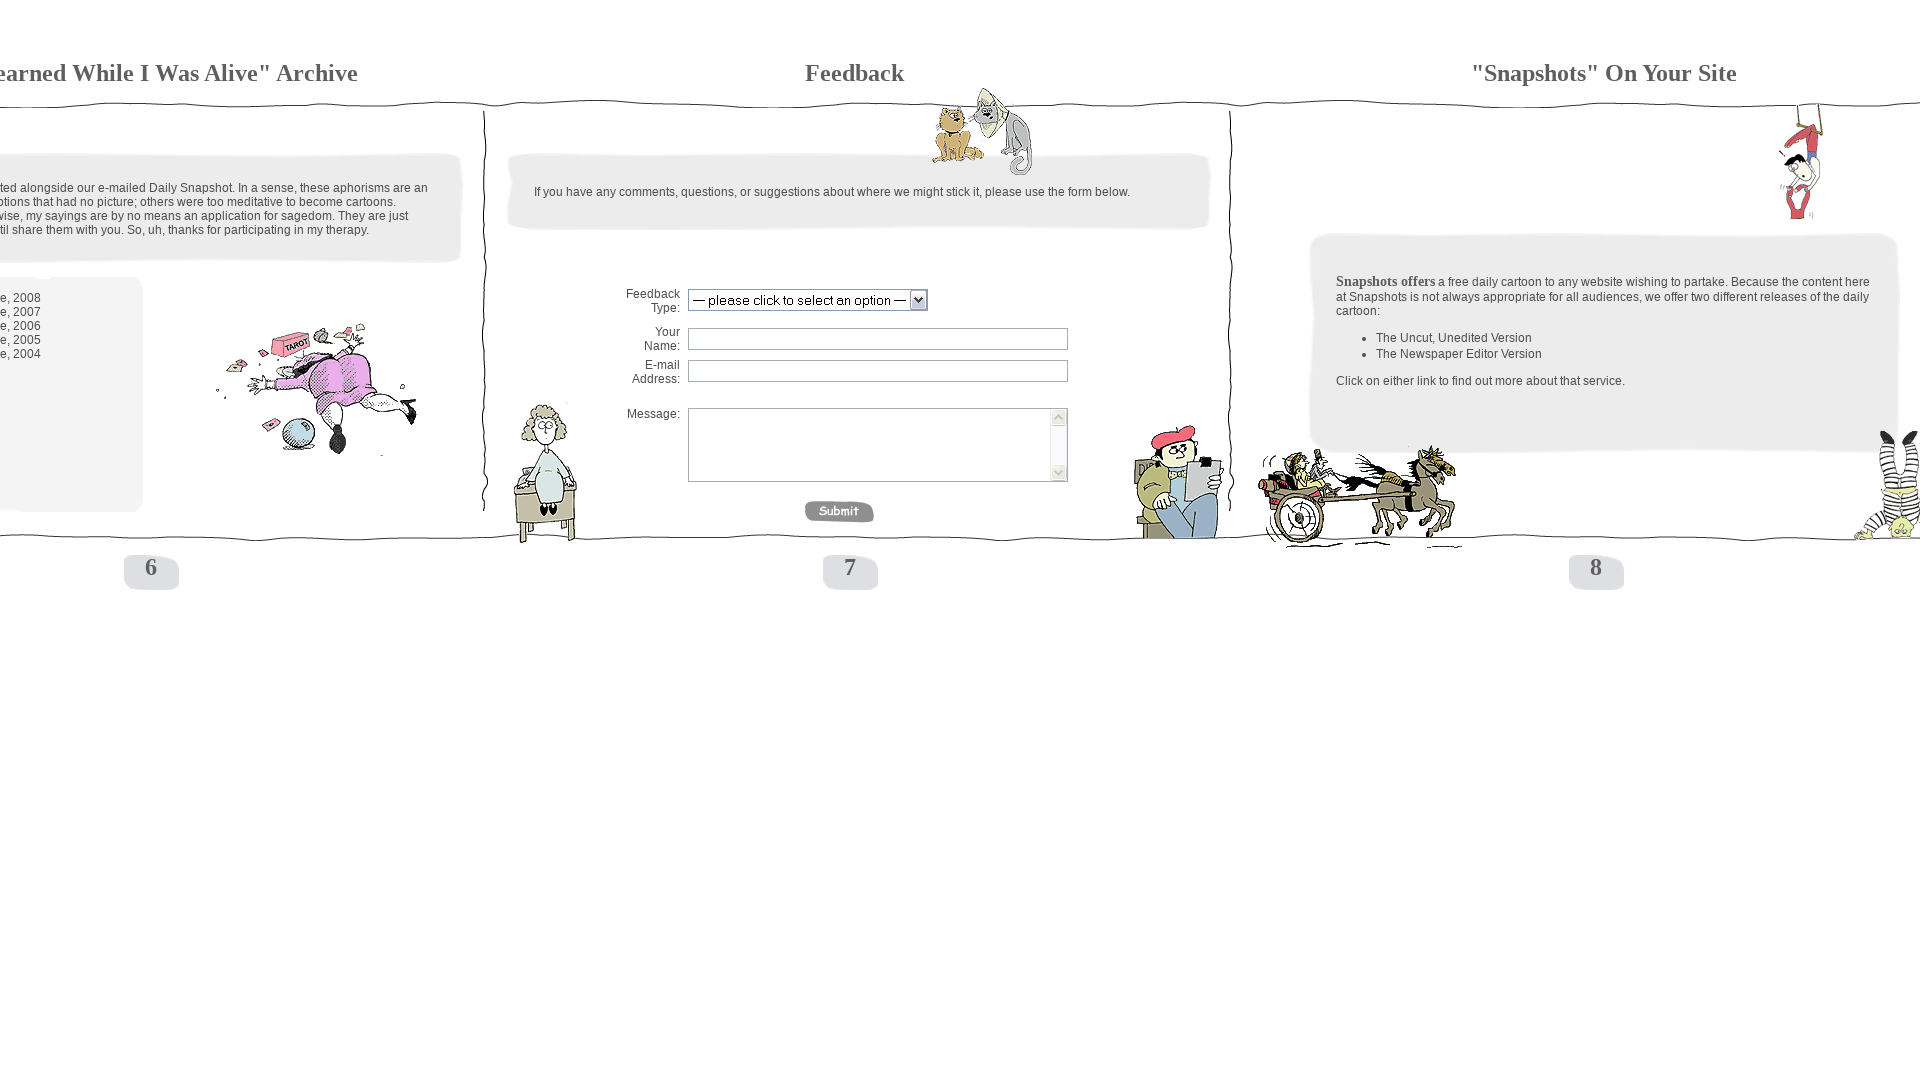